Tests JavaScript alert handling by interacting with different types of alerts: basic alert, confirmation alert, and prompt alert with text input

Starting URL: https://the-internet.herokuapp.com/javascript_alerts

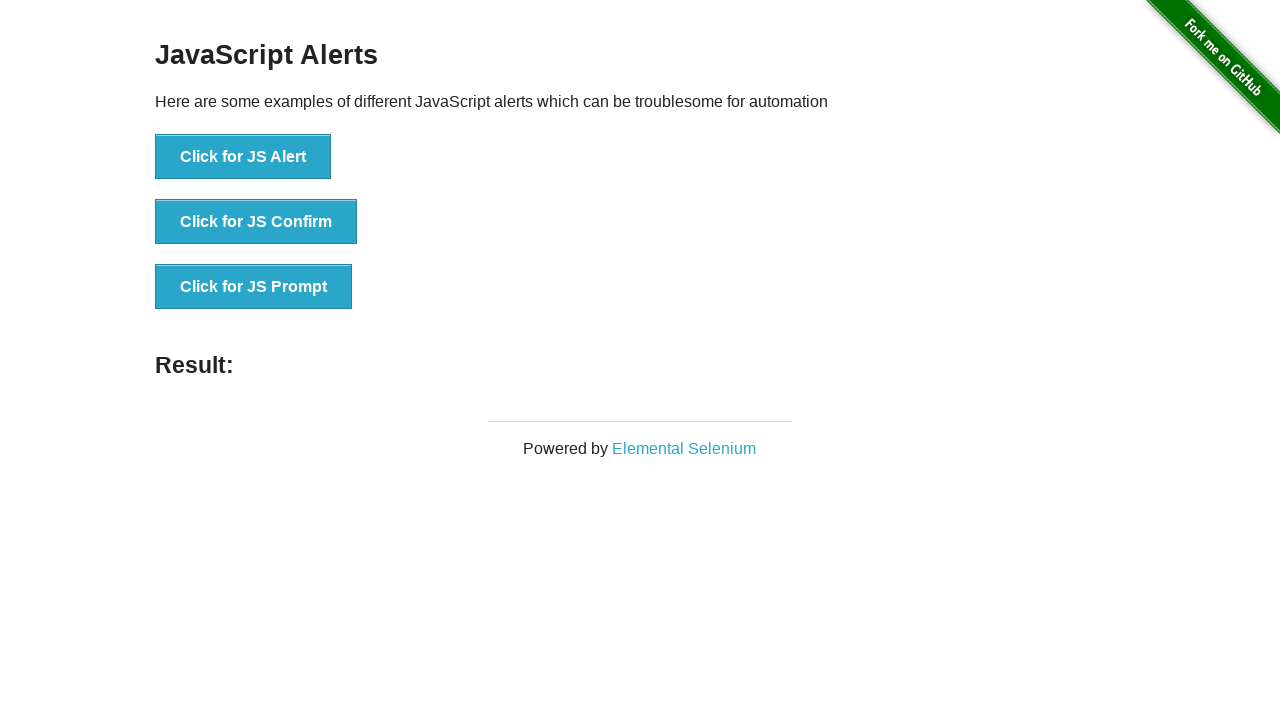

Clicked button to trigger basic JavaScript alert at (243, 157) on xpath=//button[normalize-space()='Click for JS Alert']
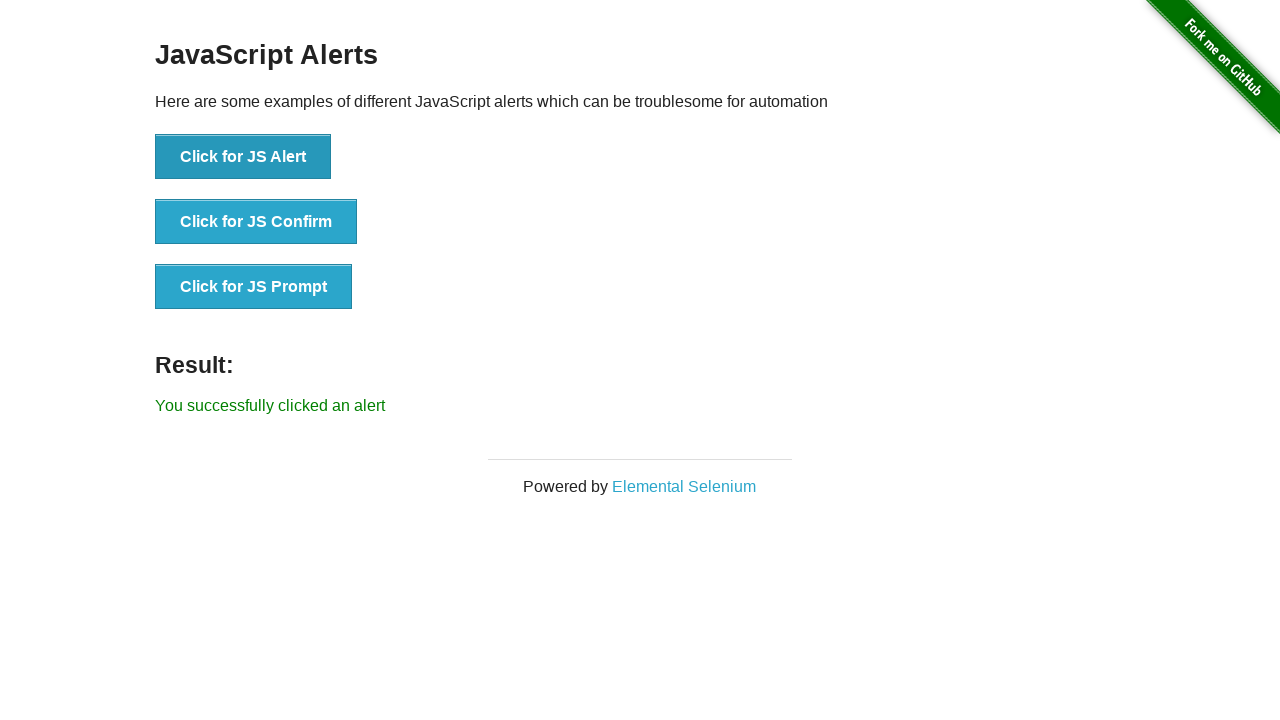

Accepted basic alert dialog
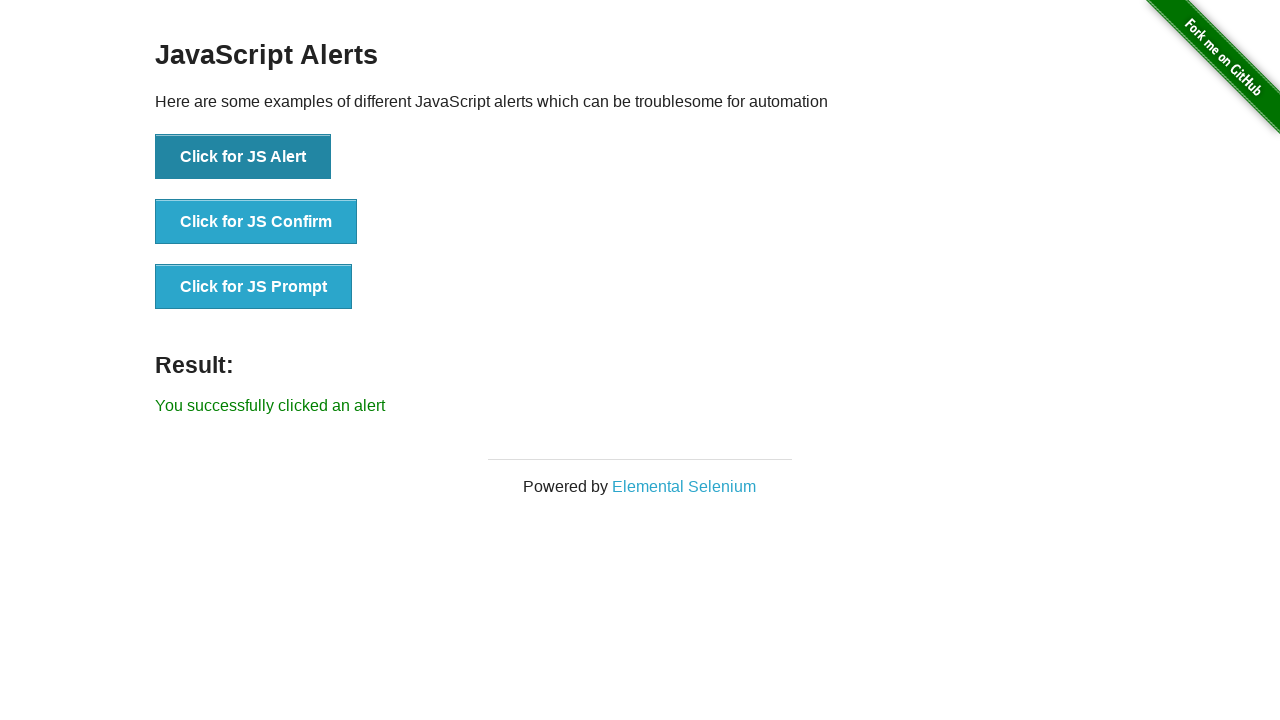

Clicked button to trigger confirmation alert at (256, 222) on xpath=//button[normalize-space()='Click for JS Confirm']
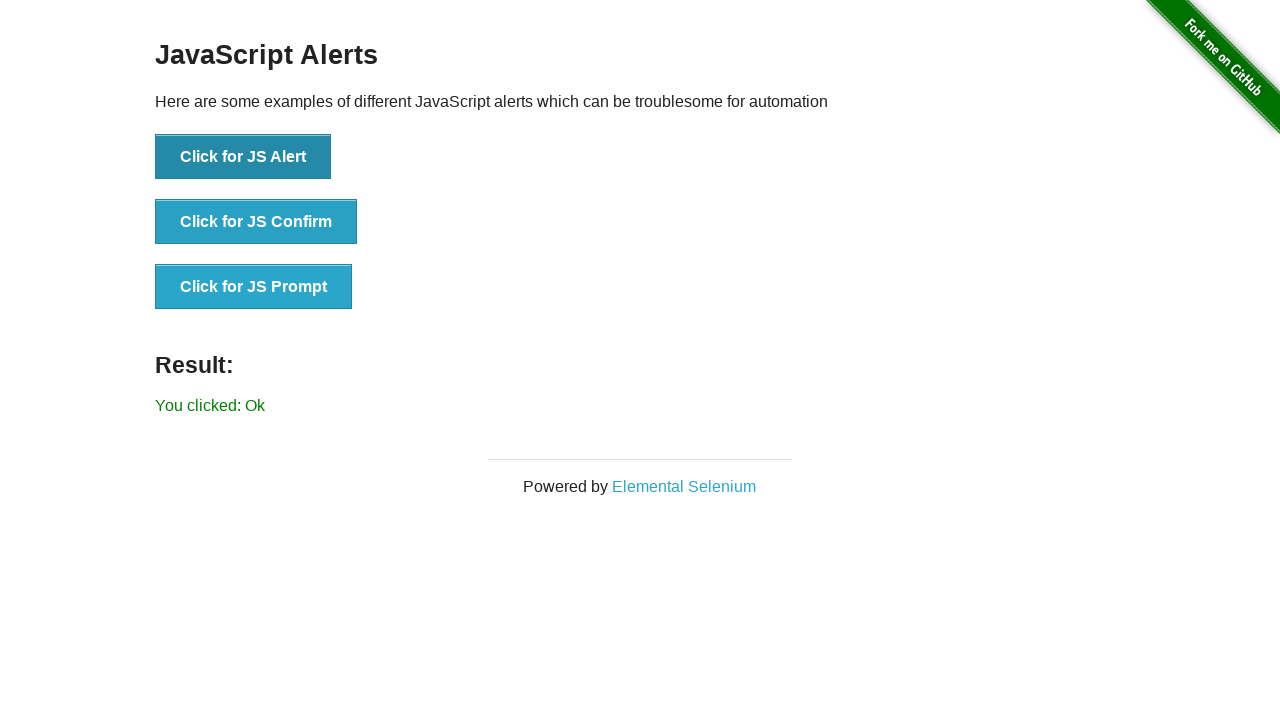

Accepted confirmation alert dialog
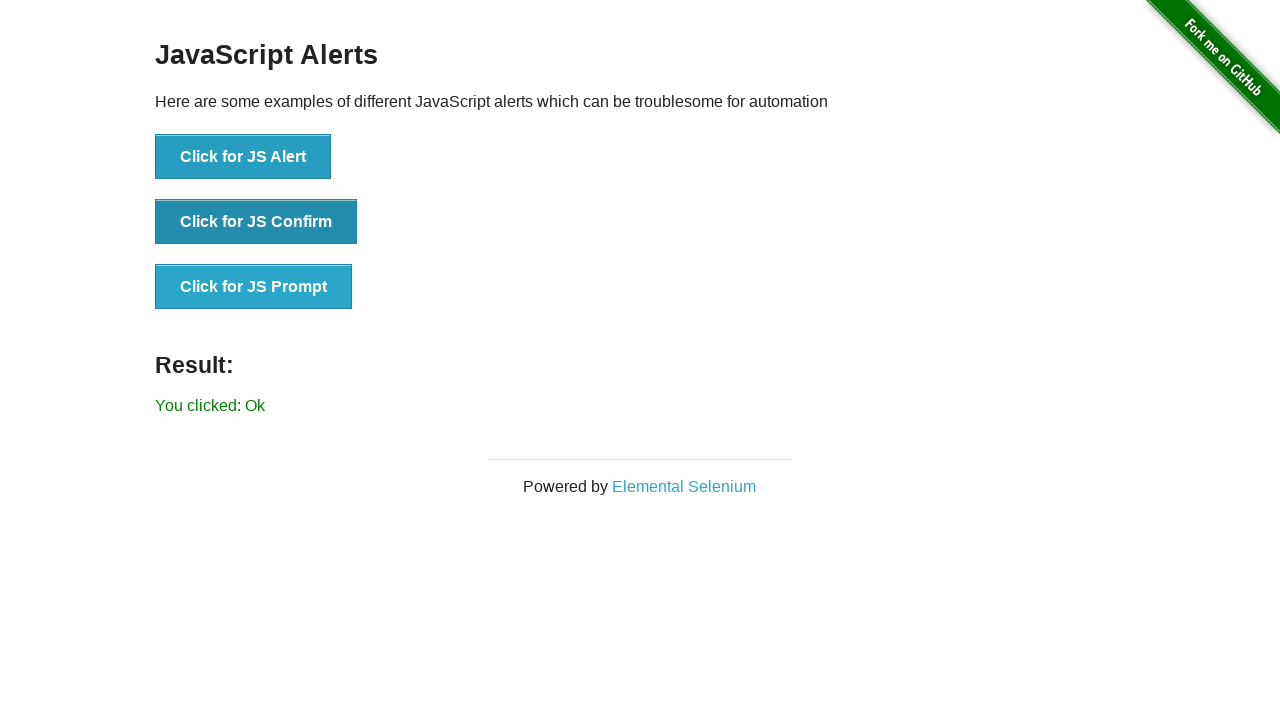

Clicked button to trigger second confirmation alert at (256, 222) on xpath=//button[normalize-space()='Click for JS Confirm']
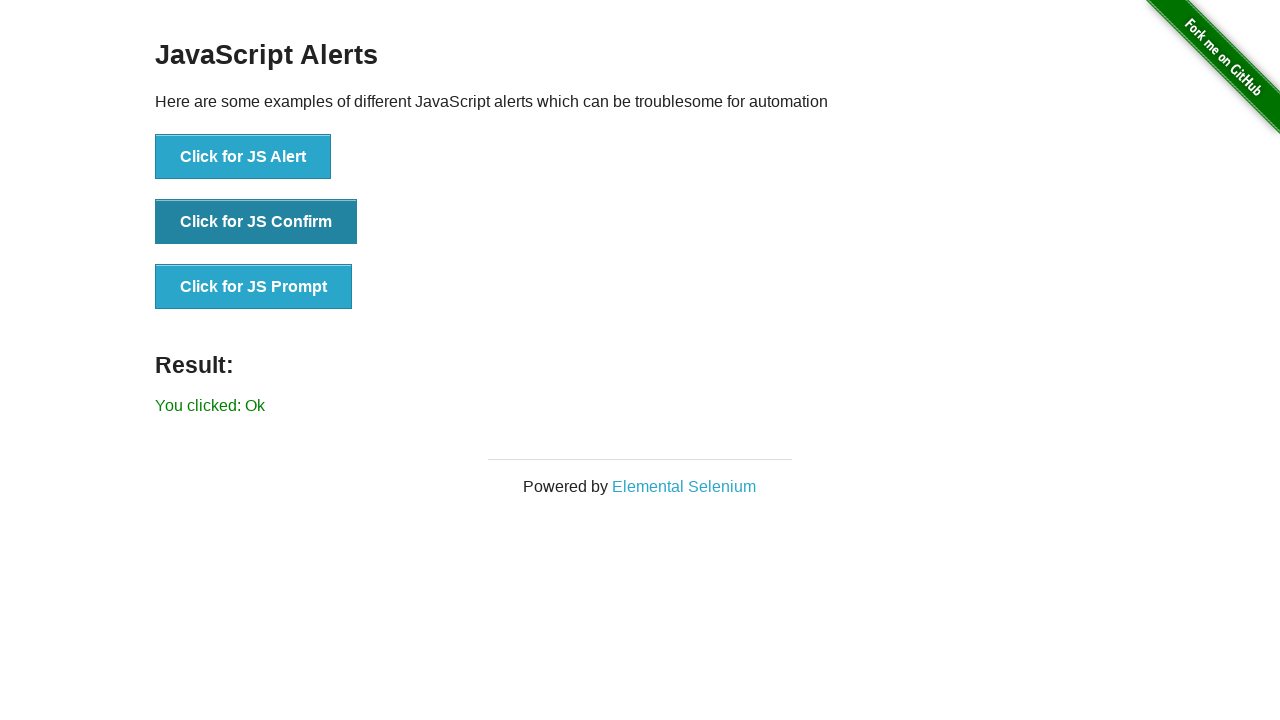

Dismissed confirmation alert dialog
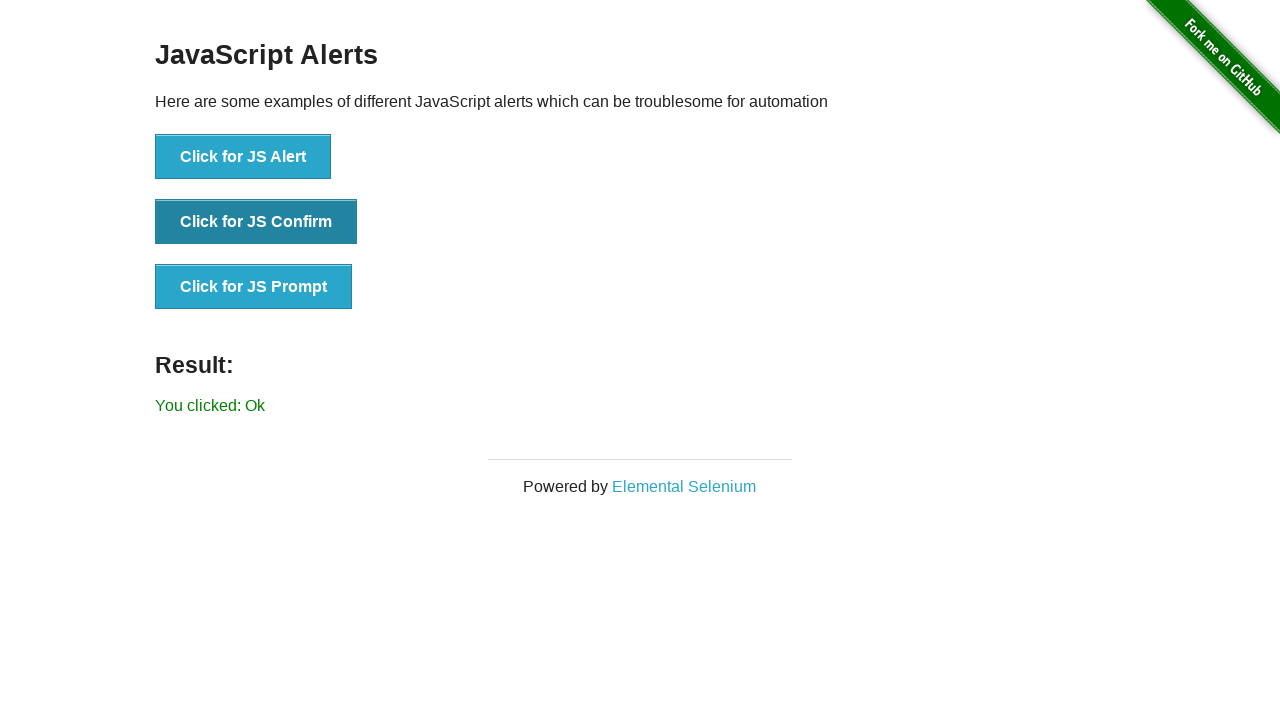

Clicked button to trigger prompt alert at (254, 287) on xpath=//button[normalize-space()='Click for JS Prompt']
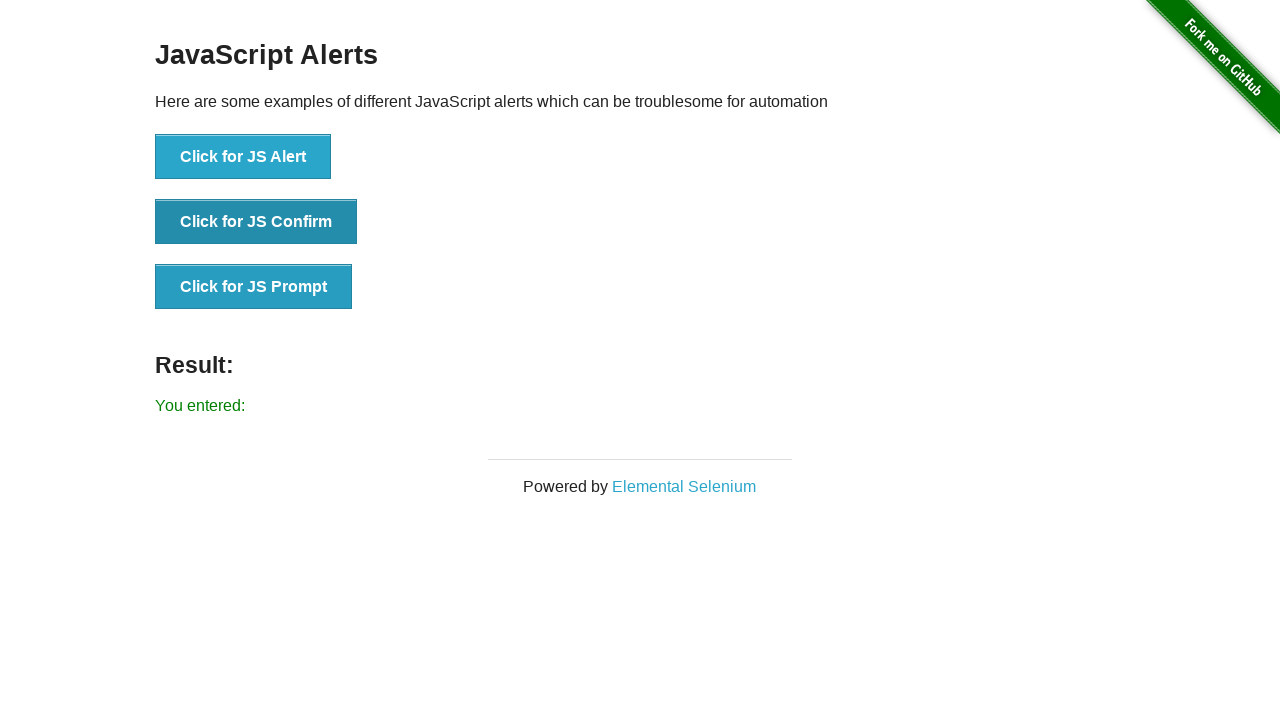

Accepted prompt alert dialog with text input 'Test'
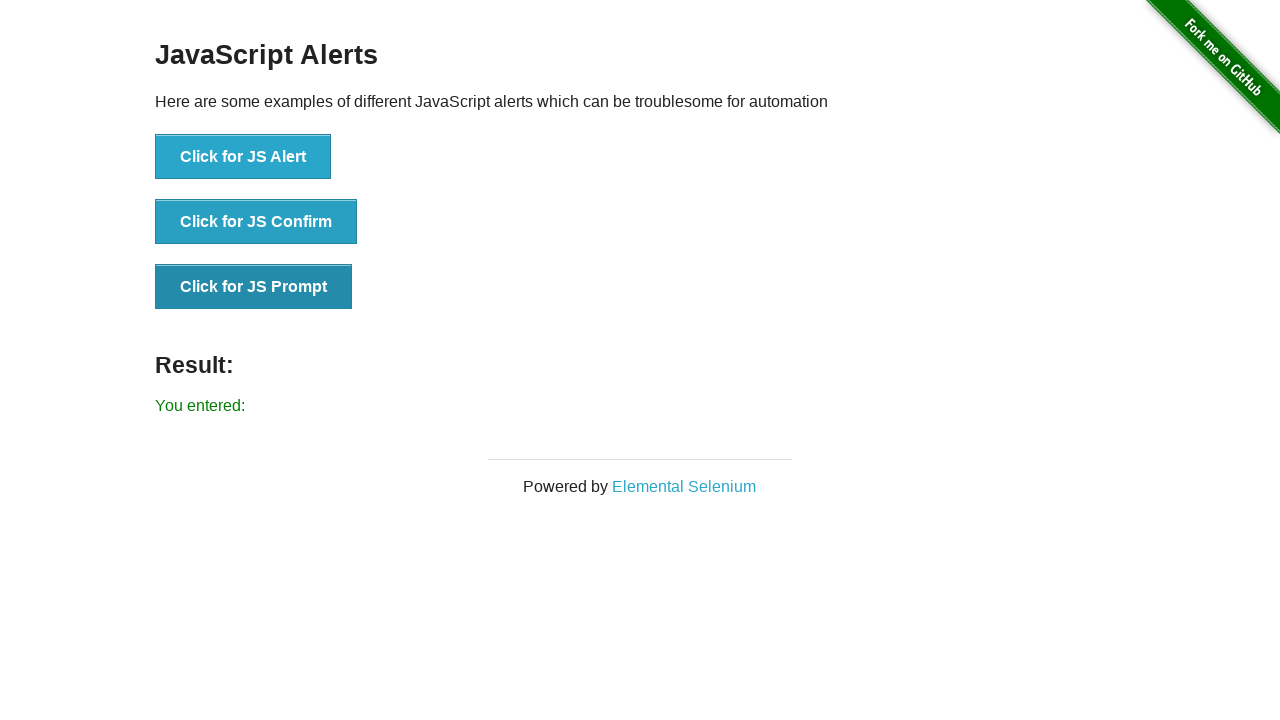

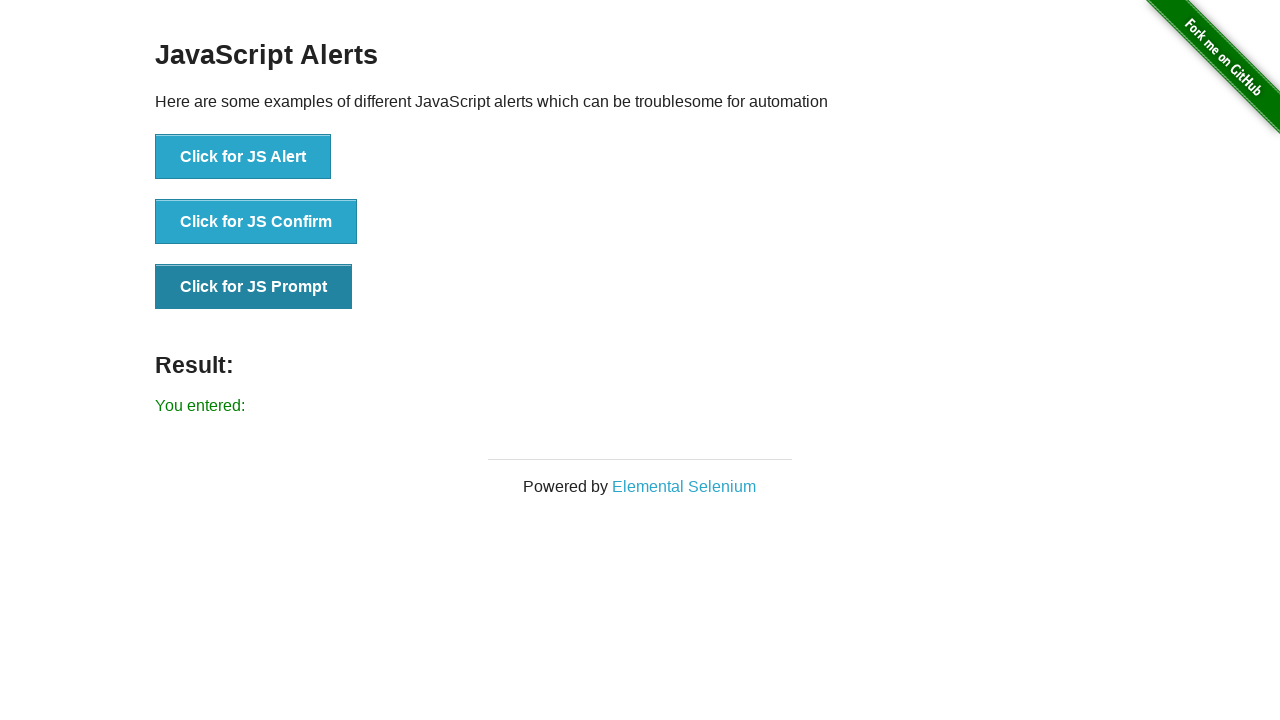